Tests unmarking todo items as complete by unchecking their checkboxes

Starting URL: https://demo.playwright.dev/todomvc

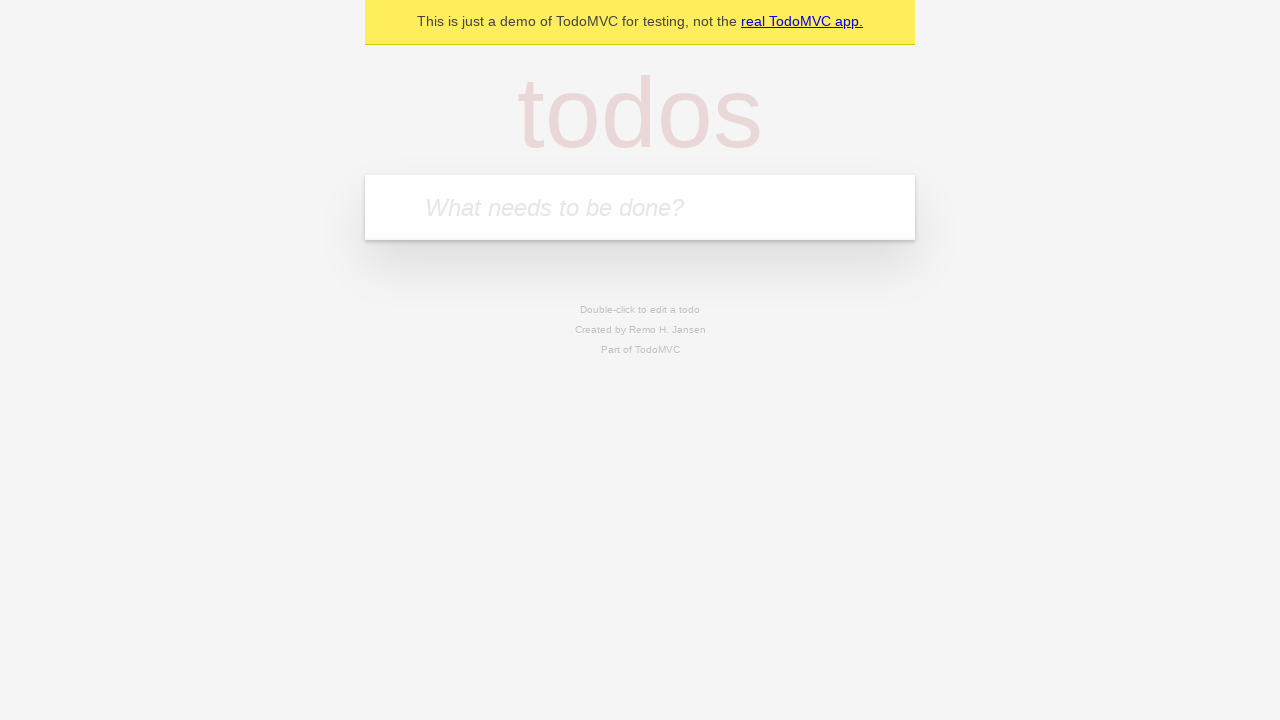

Navigated to TodoMVC demo page
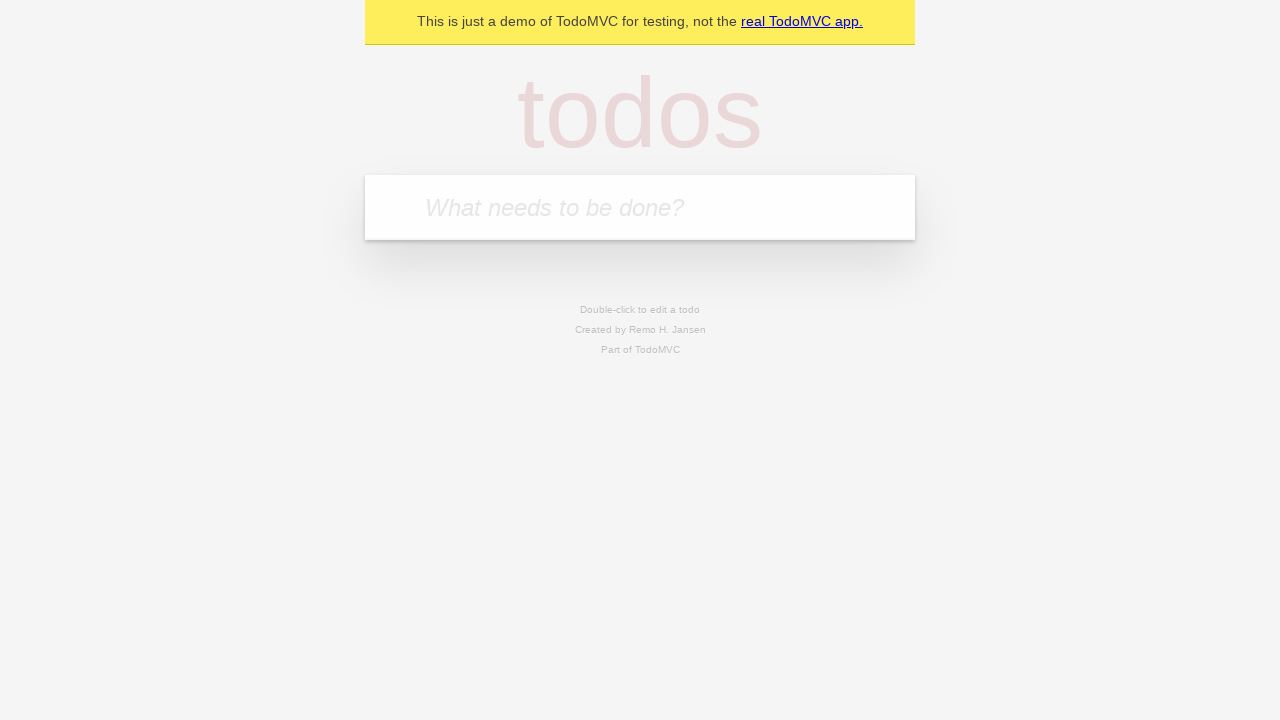

Located the 'What needs to be done?' input field
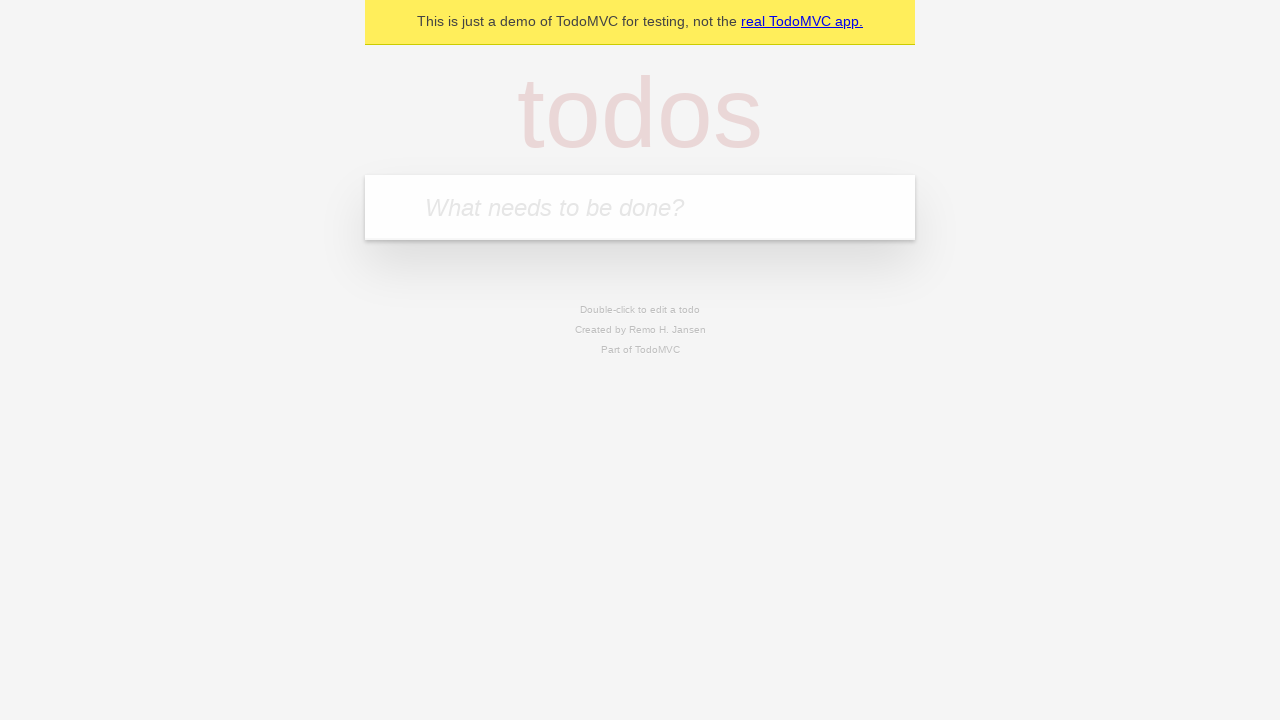

Filled input field with 'buy some cheese' on internal:attr=[placeholder="What needs to be done?"i]
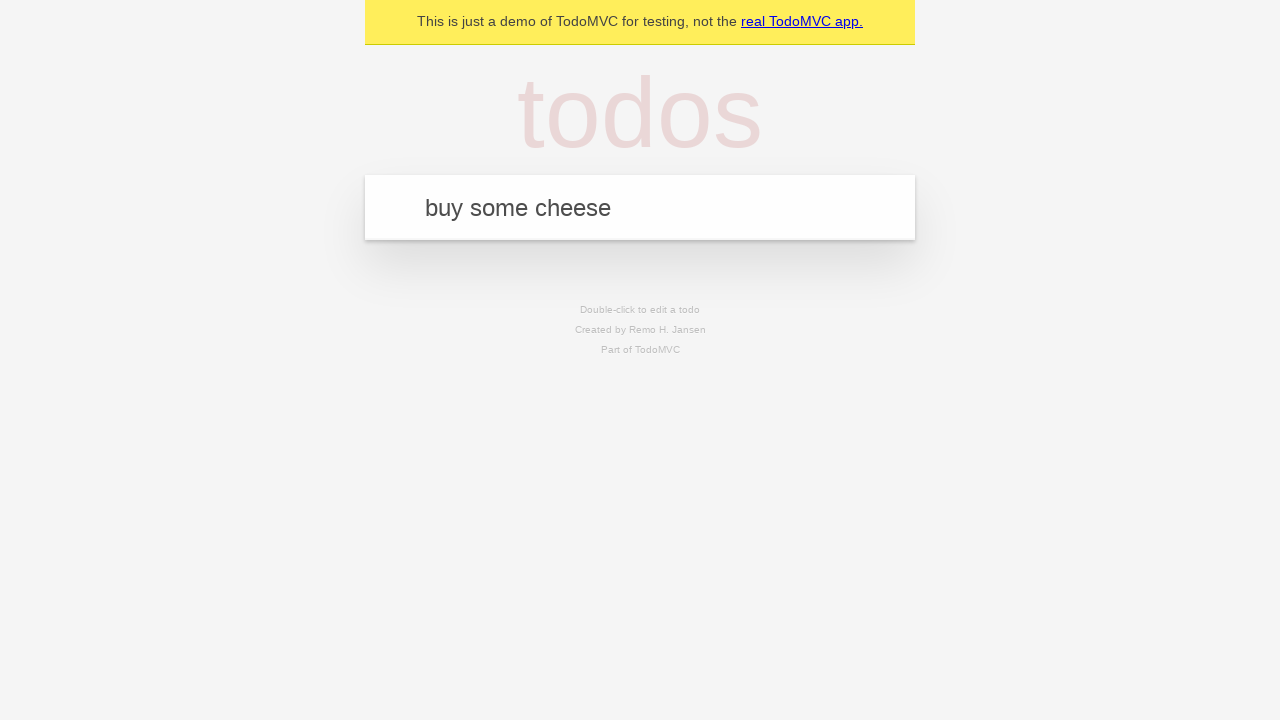

Pressed Enter to create first todo item on internal:attr=[placeholder="What needs to be done?"i]
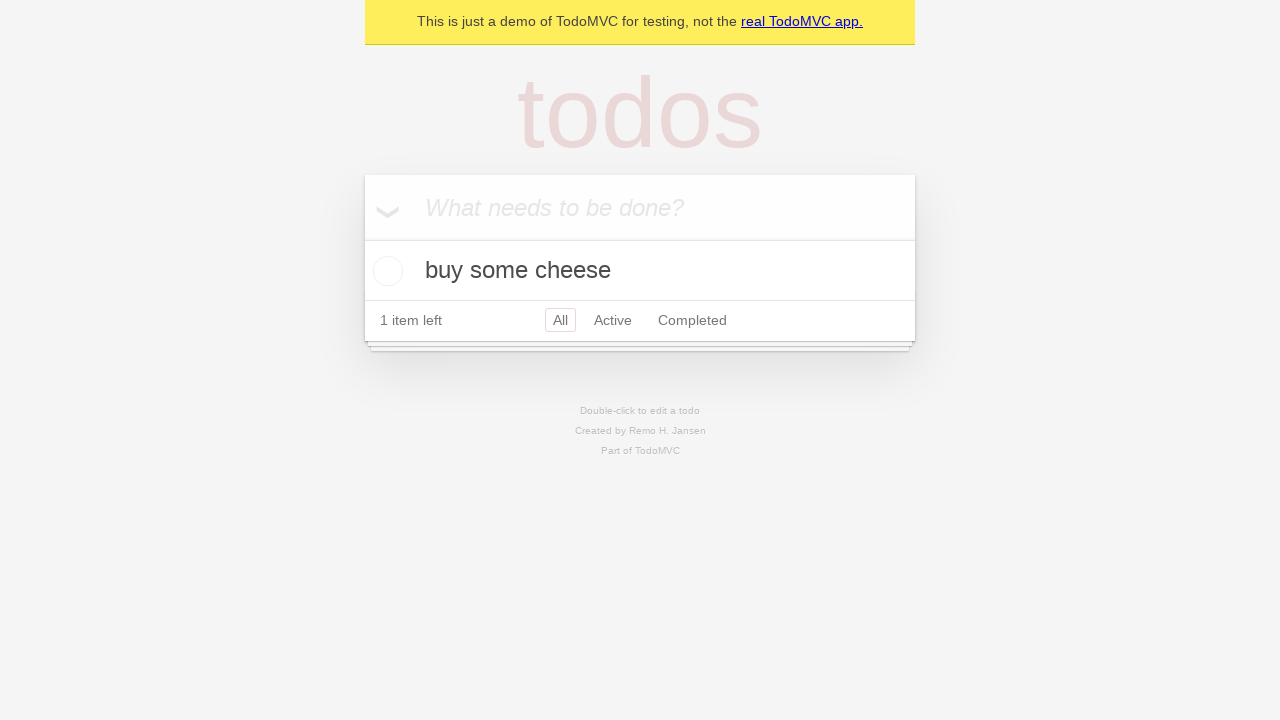

Filled input field with 'feed the cat' on internal:attr=[placeholder="What needs to be done?"i]
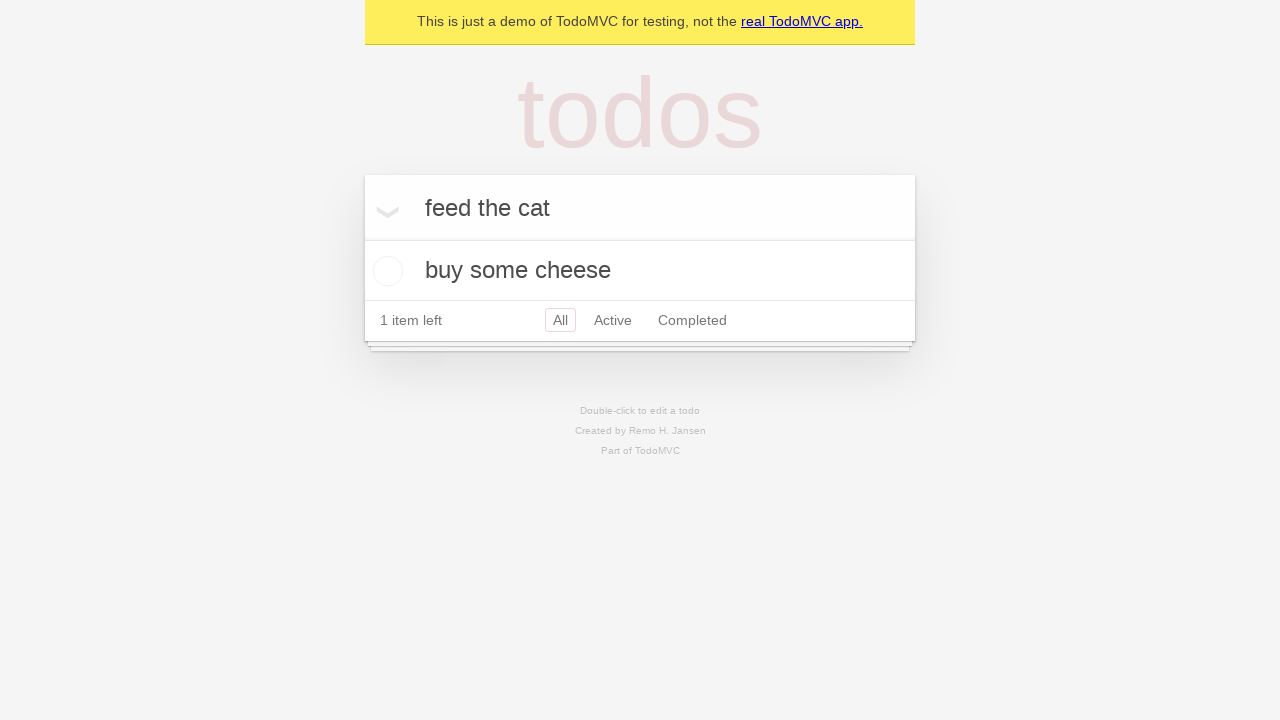

Pressed Enter to create second todo item on internal:attr=[placeholder="What needs to be done?"i]
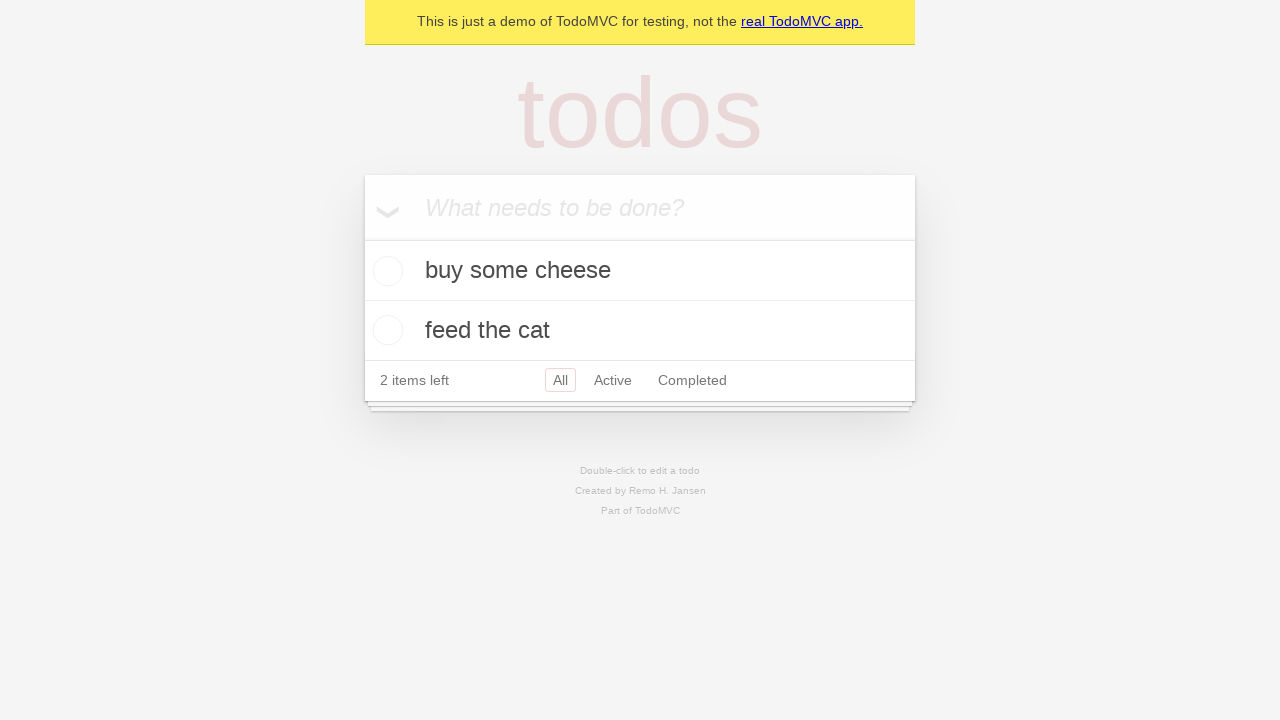

Waited for second todo item to appear
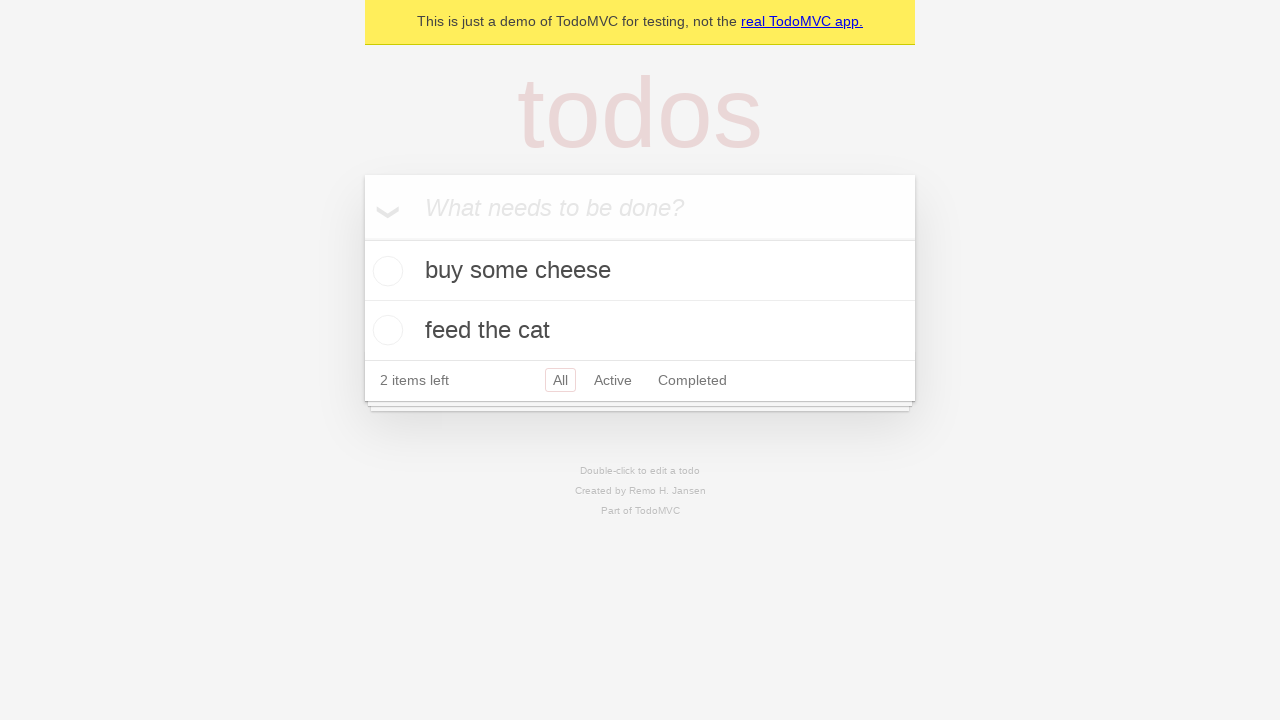

Located the first todo item
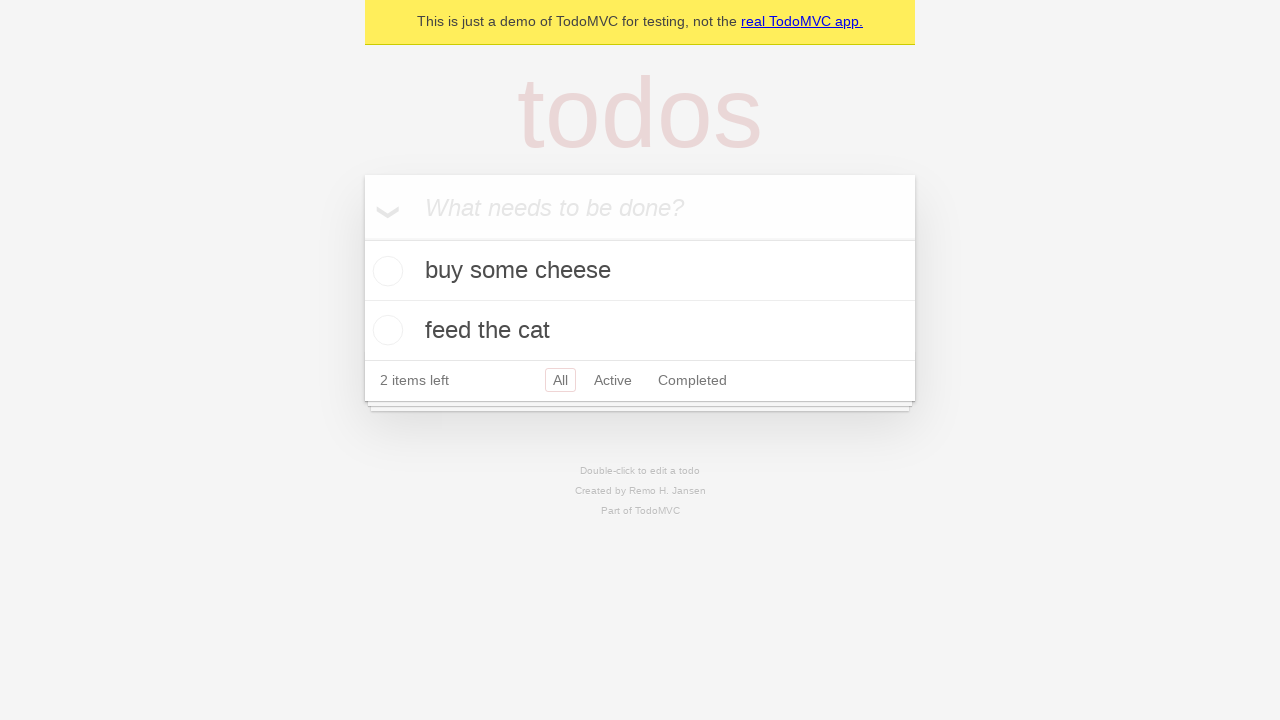

Located the checkbox for the first todo item
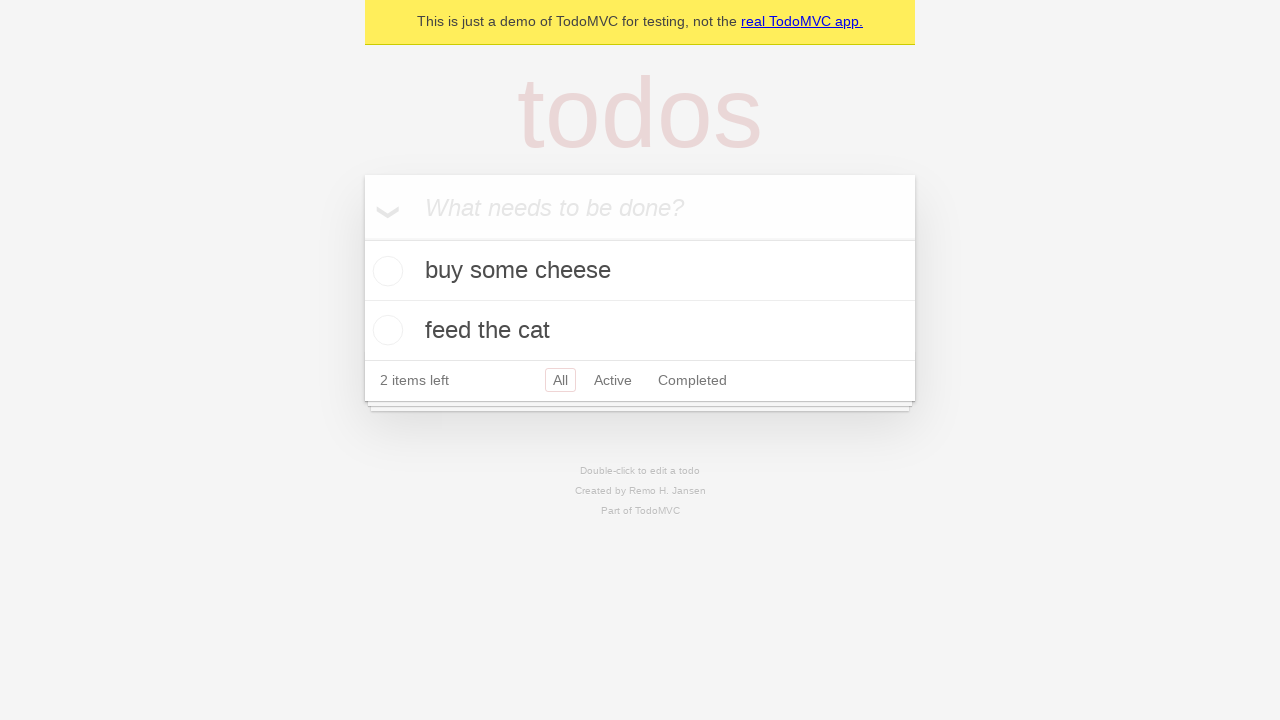

Checked the first todo item checkbox to mark as complete at (385, 271) on [data-testid='todo-item'] >> nth=0 >> internal:role=checkbox
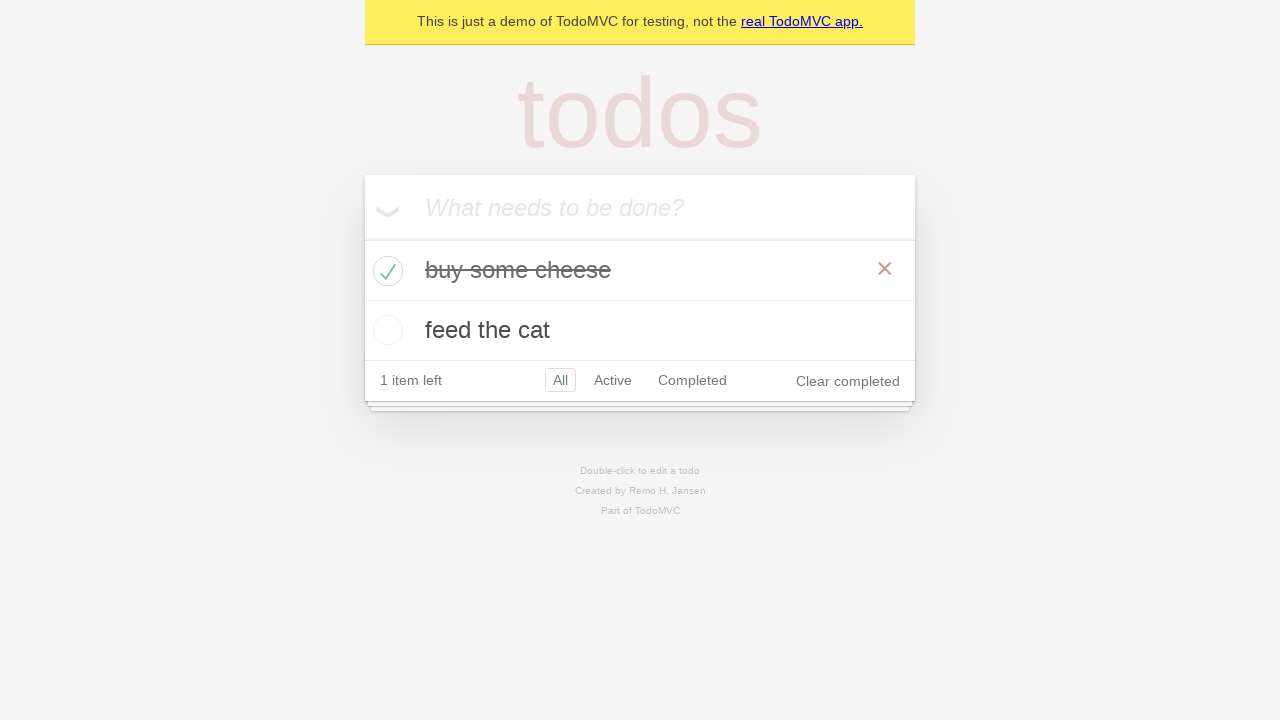

Unchecked the first todo item checkbox to mark as incomplete at (385, 271) on [data-testid='todo-item'] >> nth=0 >> internal:role=checkbox
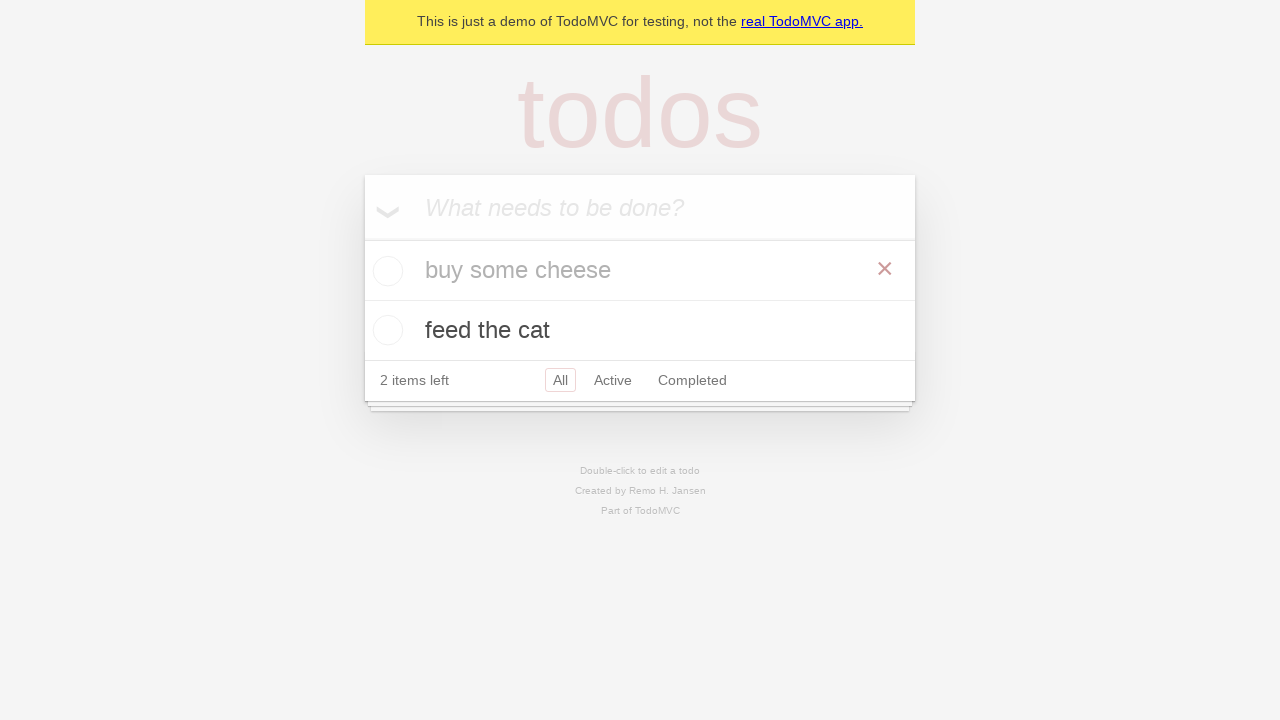

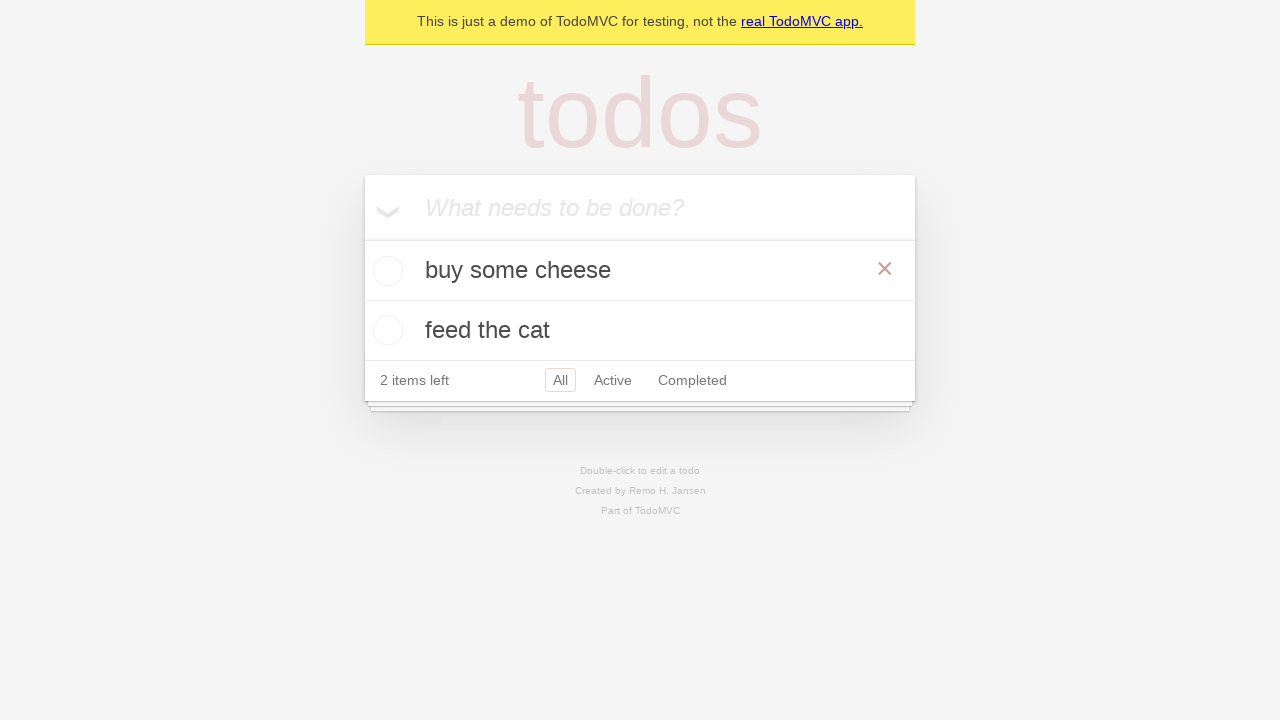